Tests multi-tab browser functionality by clicking buttons that open new tabs, switching between tabs, and verifying content on each new page.

Starting URL: https://v1.training-support.net/selenium/tab-opener

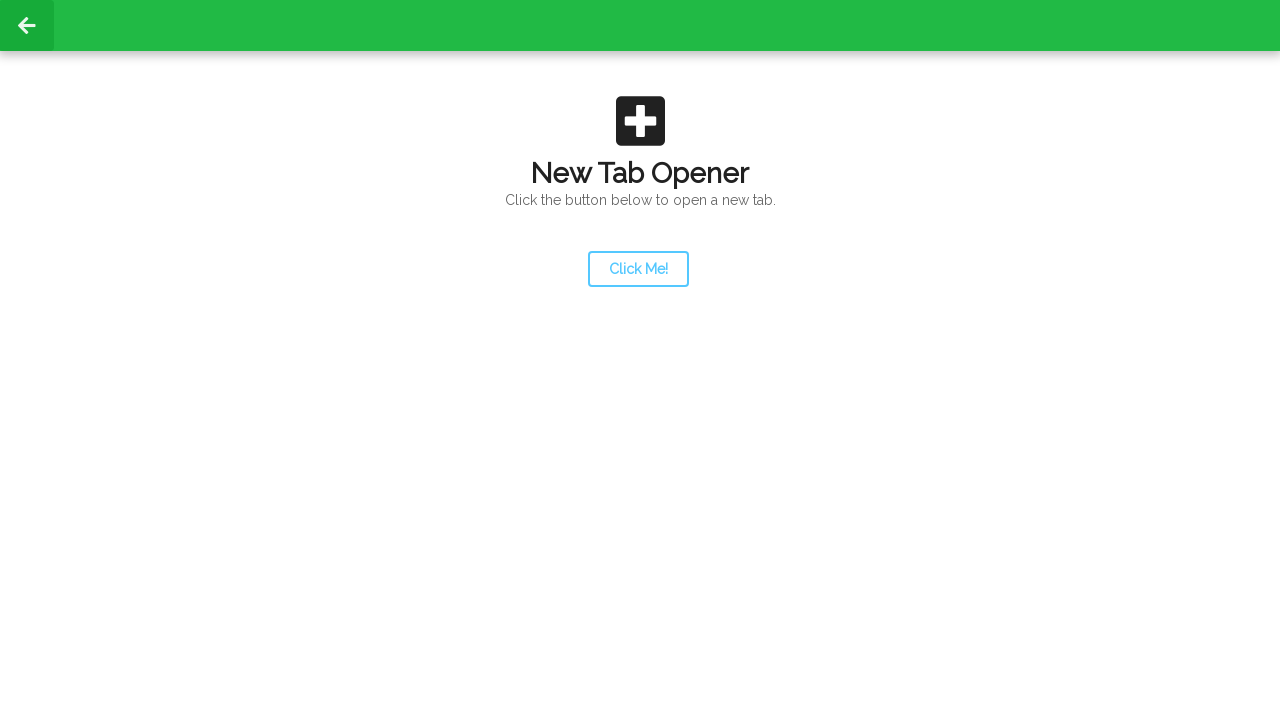

Clicked launcher button to open new tab at (638, 269) on #launcher
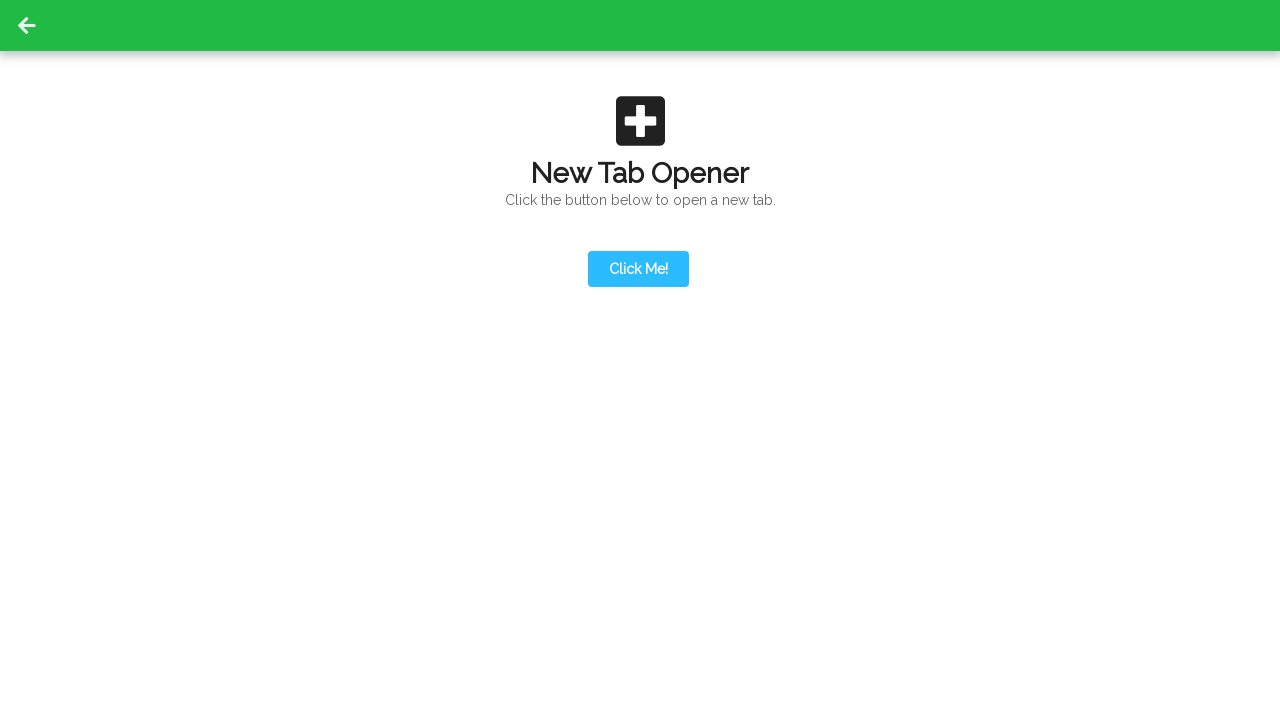

Switched to second tab and waited for page load
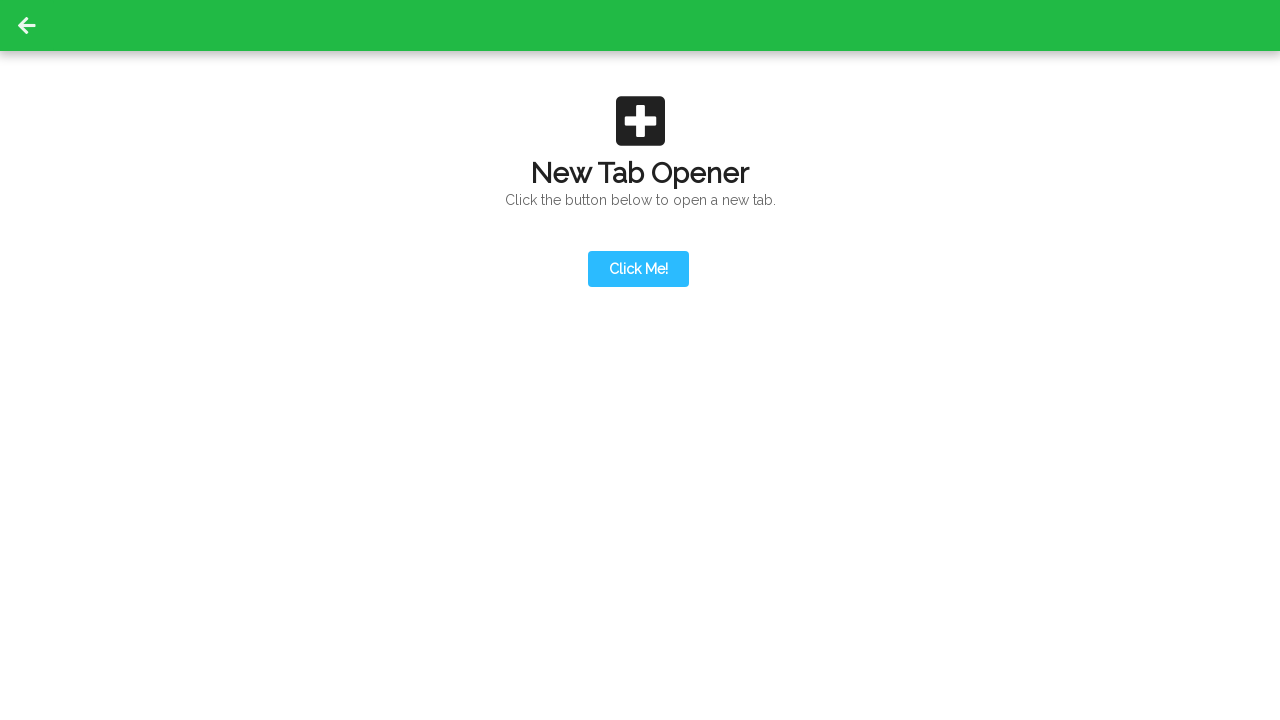

Action button became available on second tab
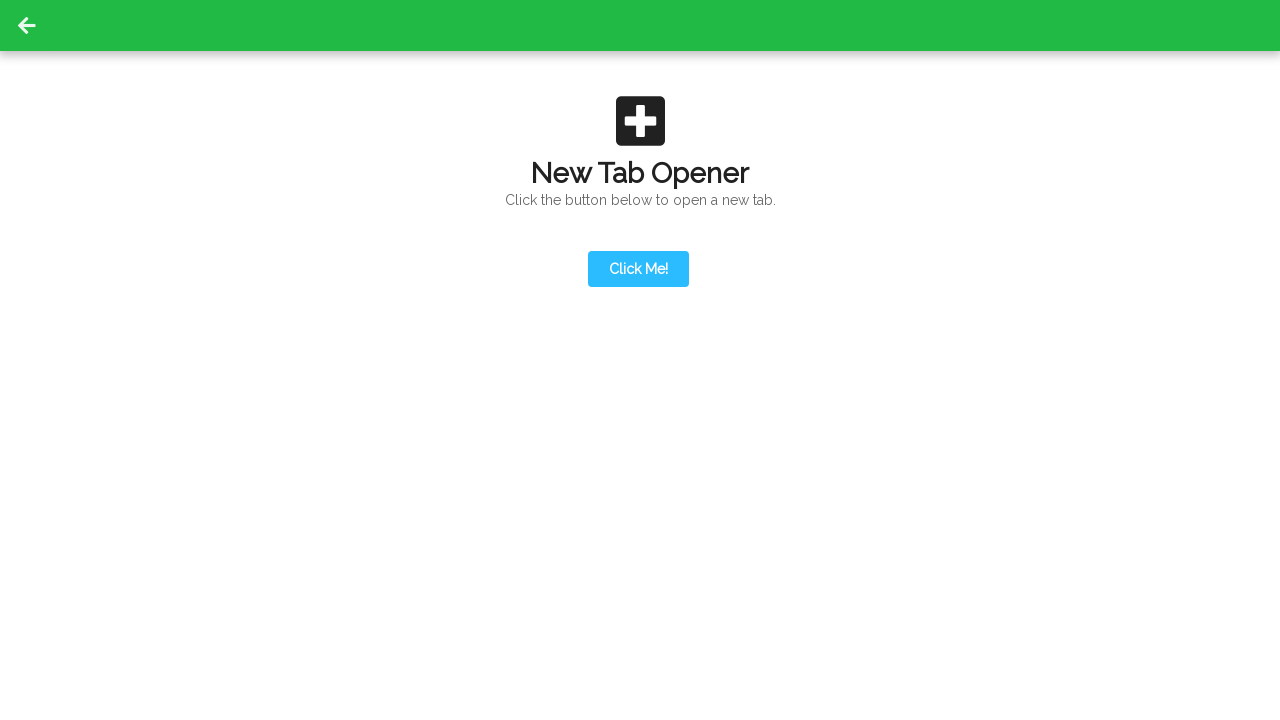

Clicked action button to open third tab at (638, 190) on #actionButton
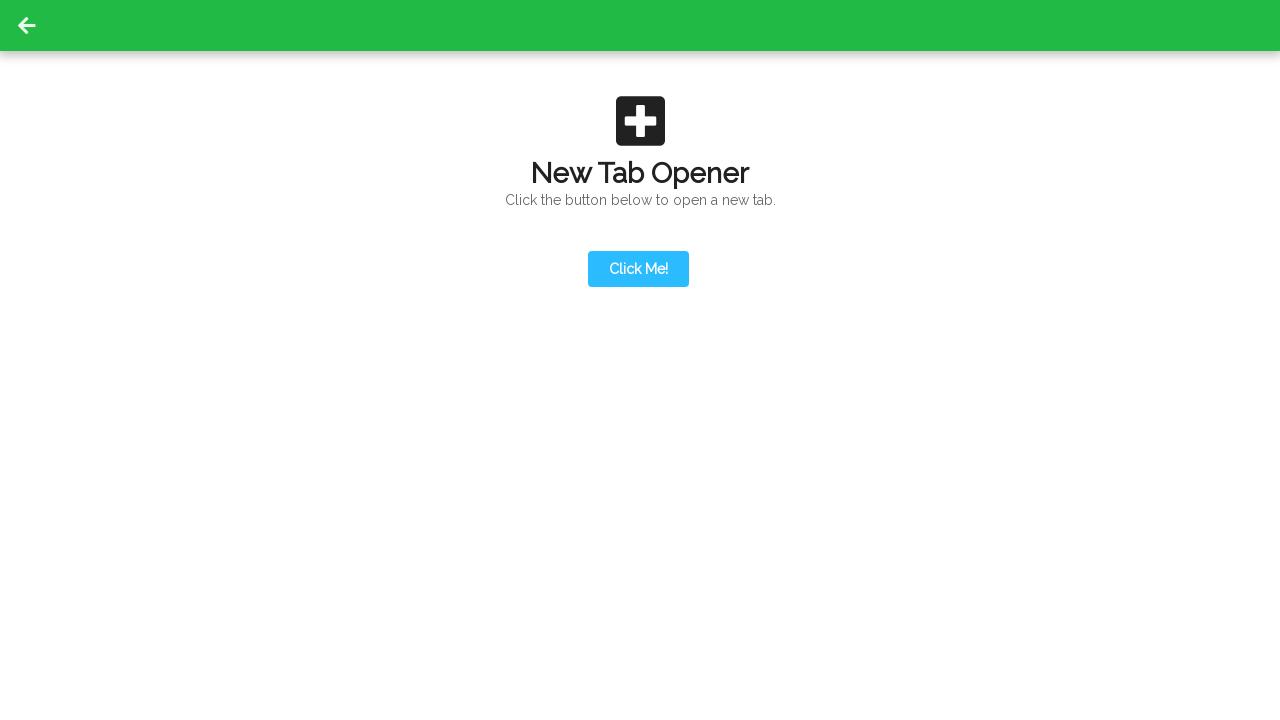

Switched to third tab and waited for page load
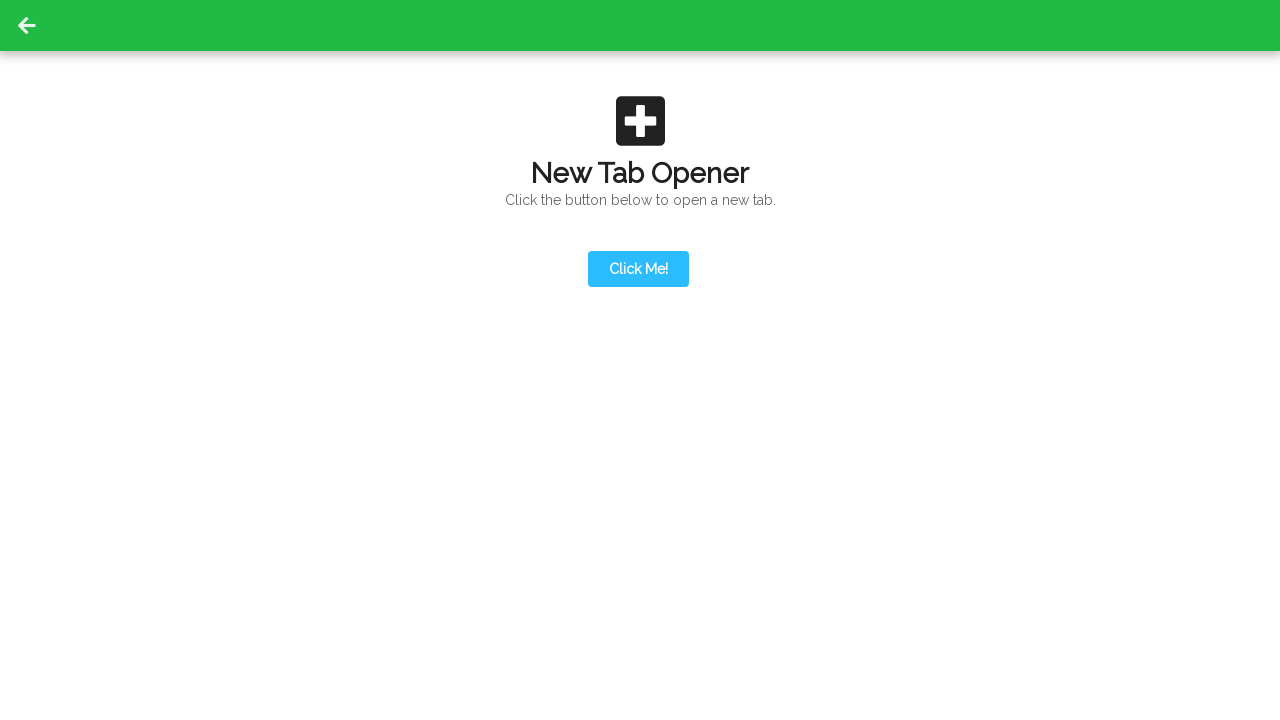

Content became visible on third tab
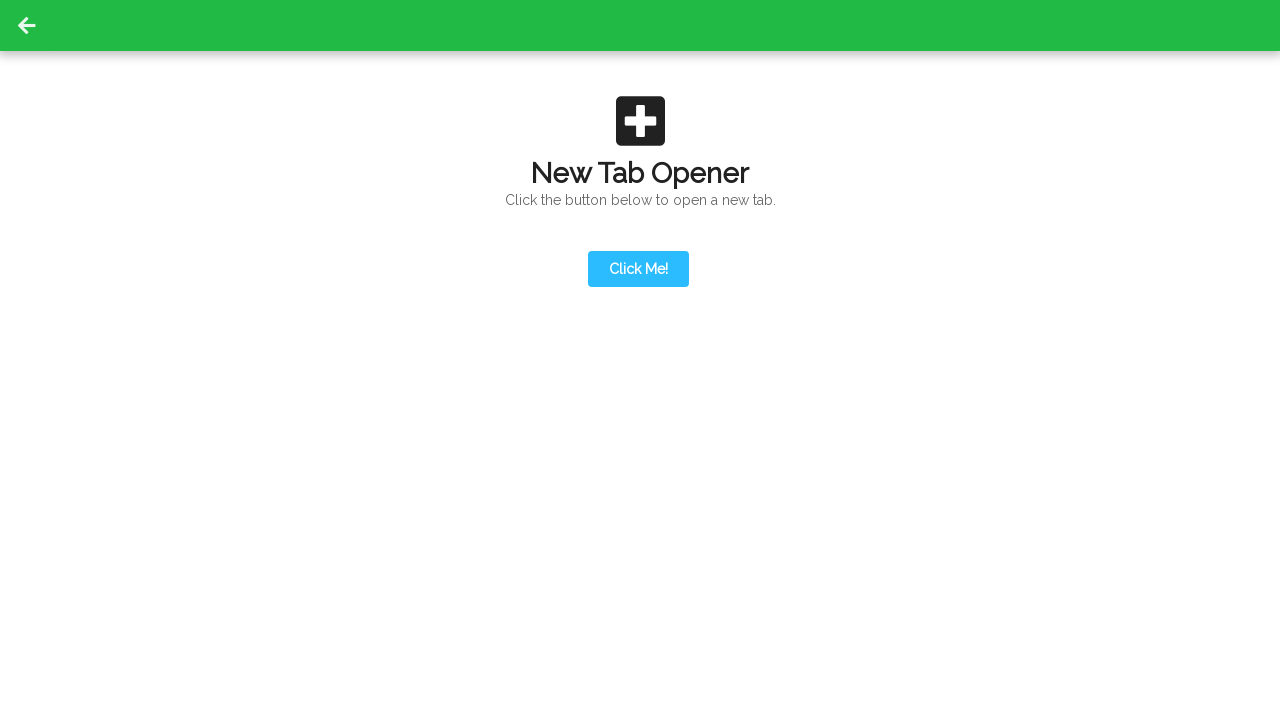

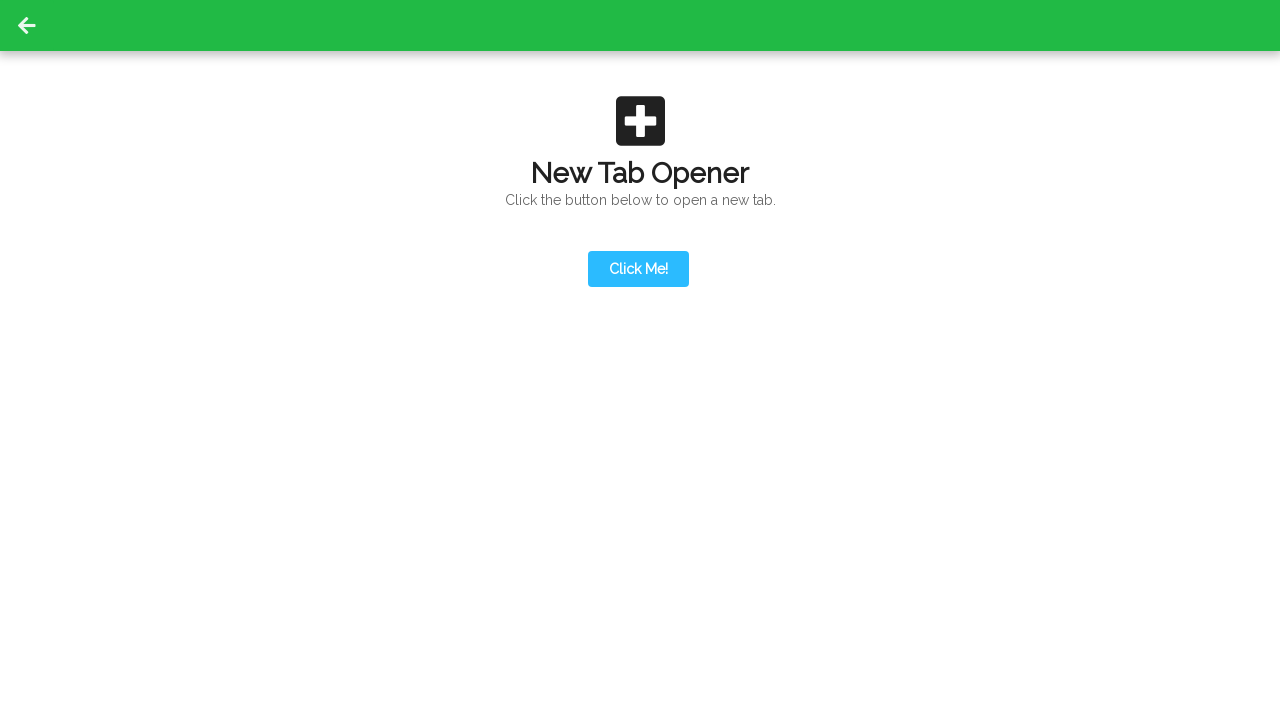